Tests tooltip functionality by hovering over a Tower Bridge image within an iframe and verifying the tooltip appears

Starting URL: https://www.globalsqa.com/demo-site/tooltip/

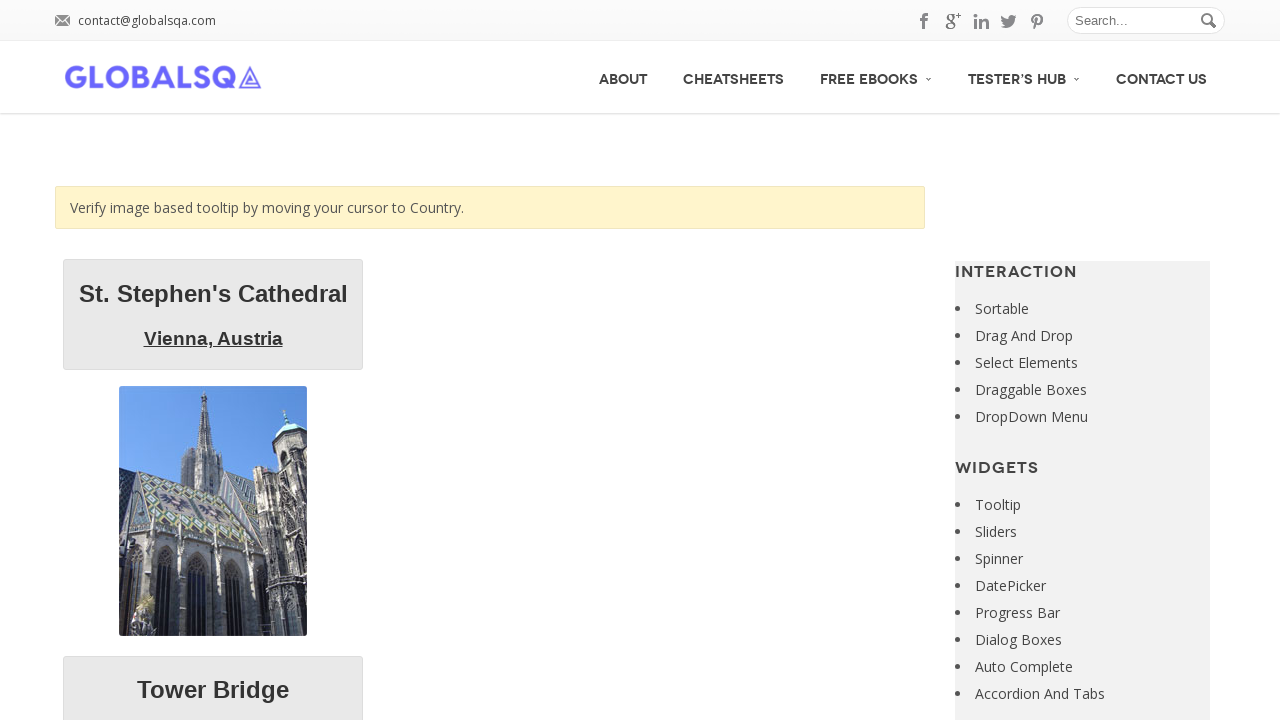

Located the 4th iframe containing the tooltip demo
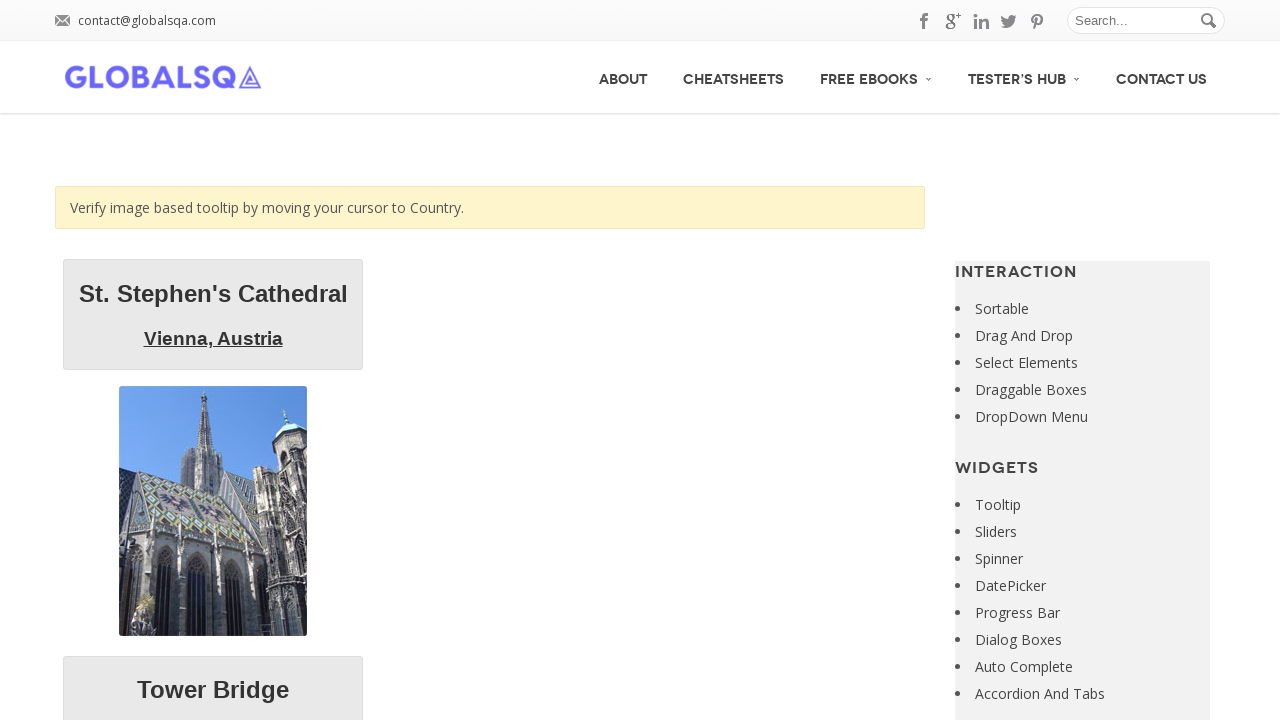

Located the Tower Bridge image element
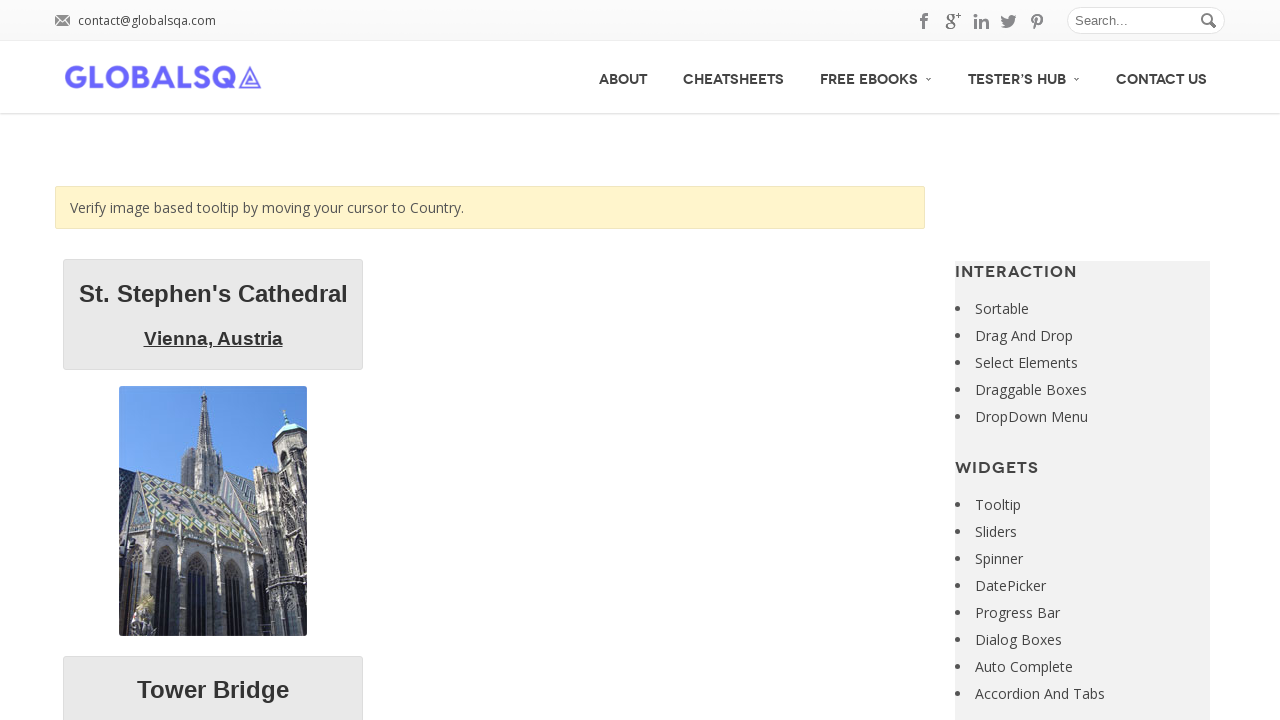

Hovered over the Tower Bridge image to trigger tooltip at (213, 595) on iframe >> nth=3 >> internal:control=enter-frame >> img[alt='Tower Bridge']
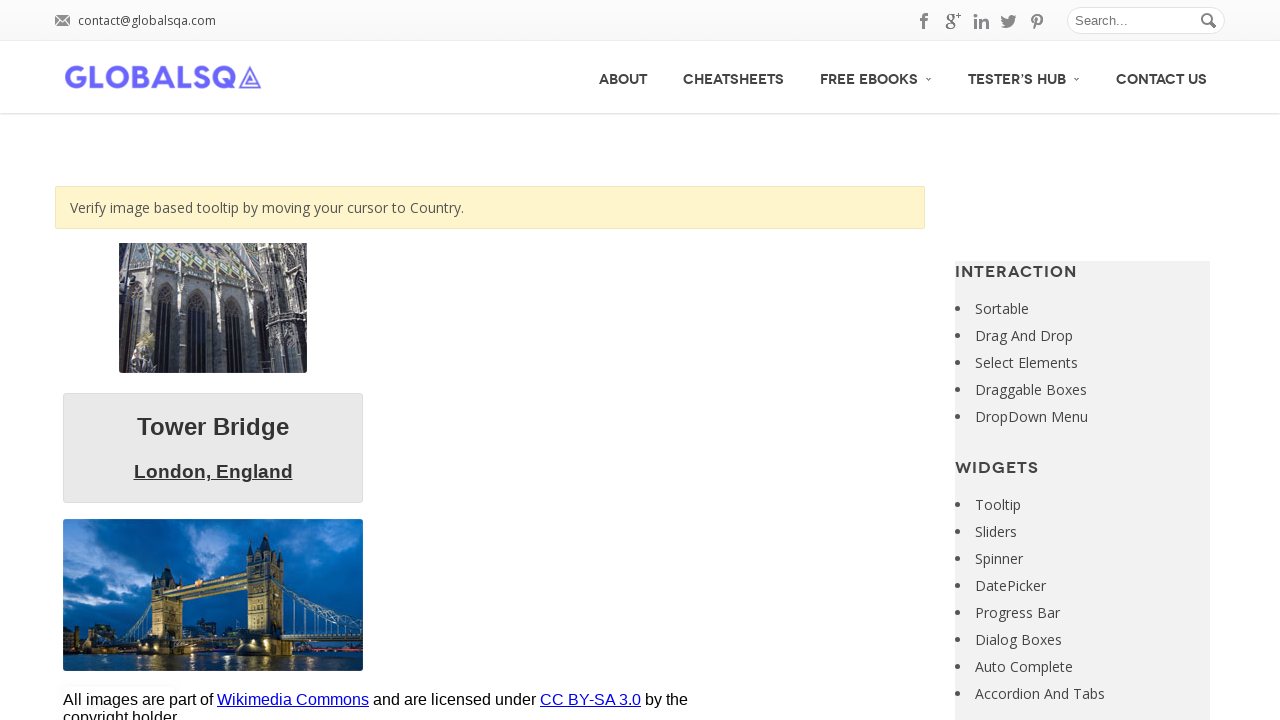

Tooltip appeared and is now visible
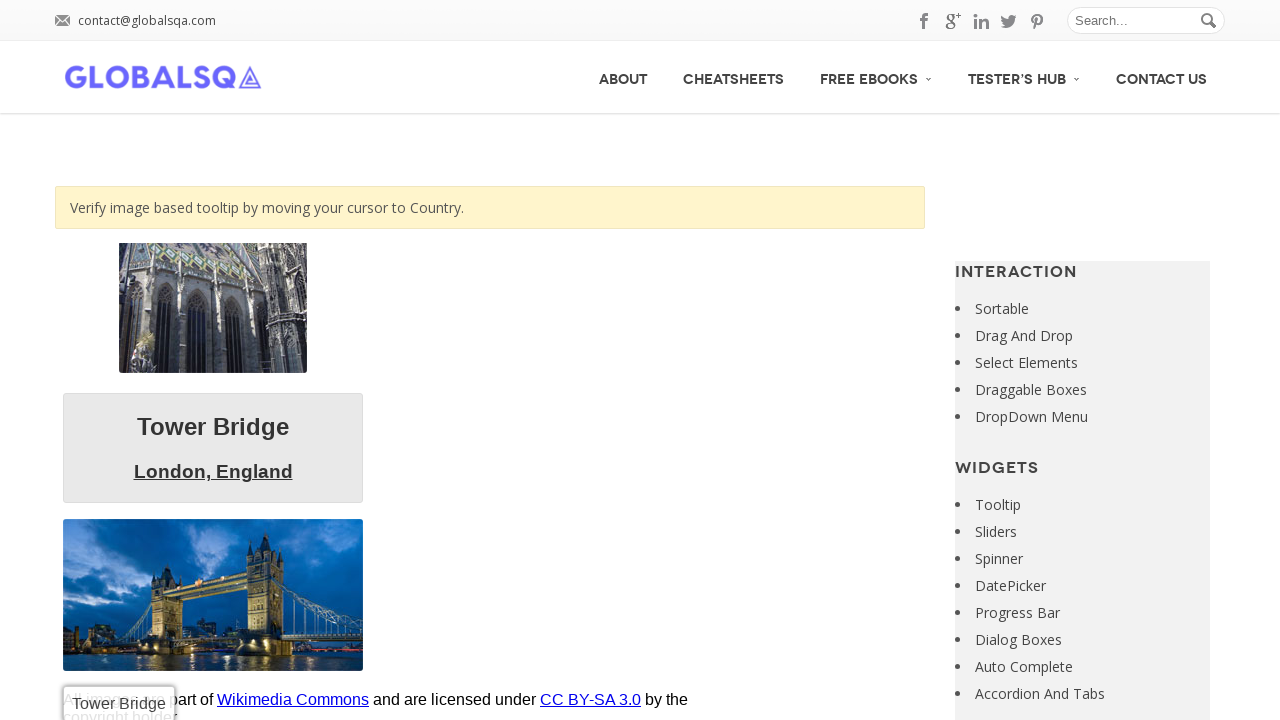

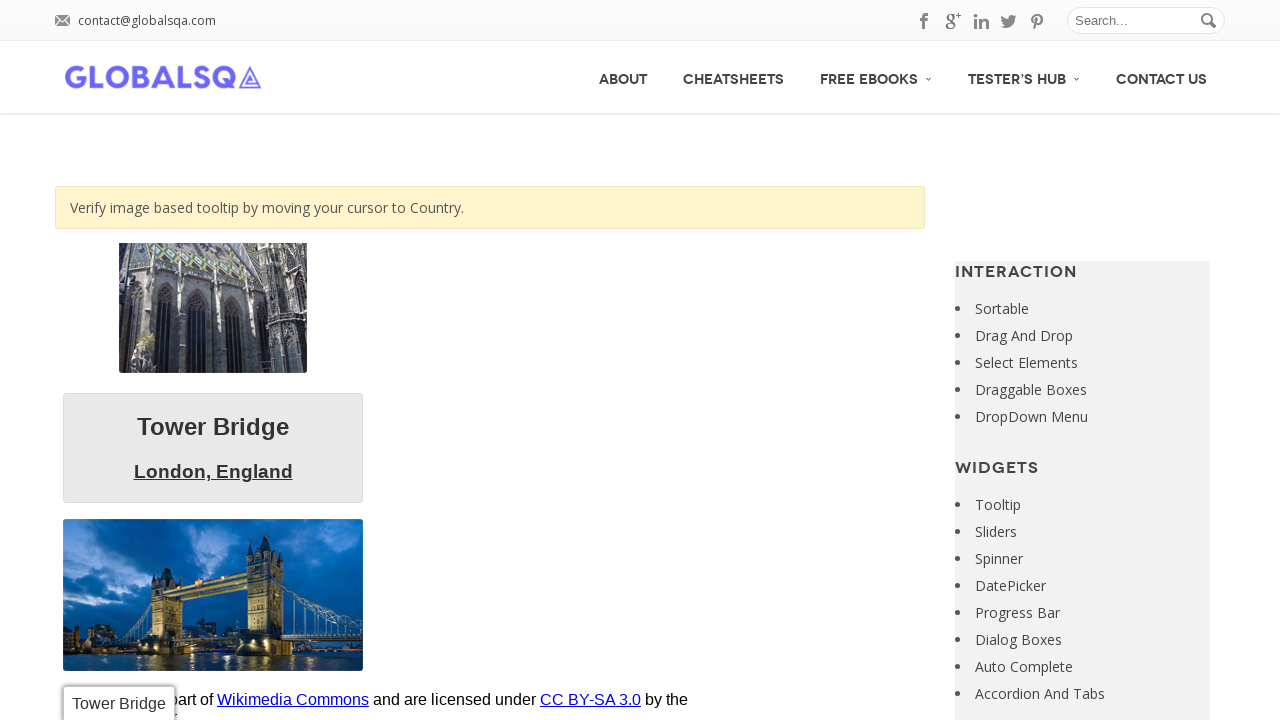